Navigates to NSE market statistics page, clicks on Derivatives Statistics link, and interacts with a dropdown to select different derivative categories.

Starting URL: https://www.nse.co.ke/dataservices/market-statistics/

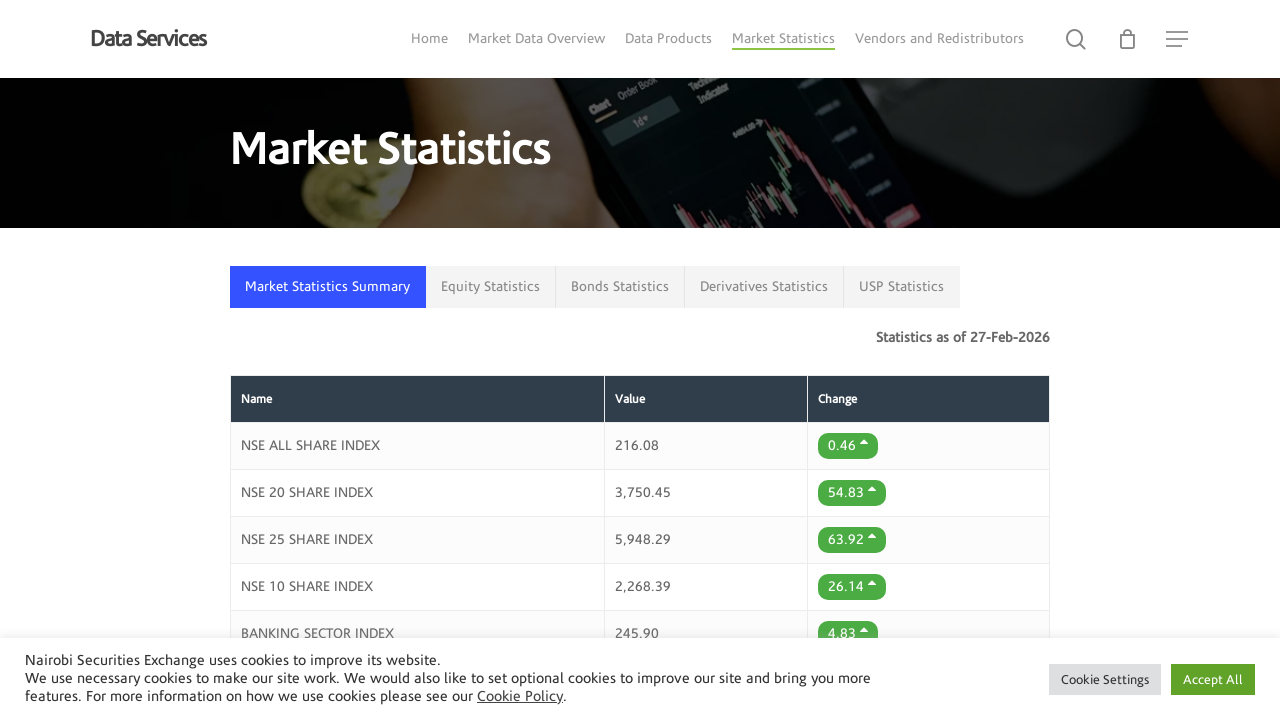

Clicked on Derivatives Statistics link at (764, 287) on text=Derivatives Statistics
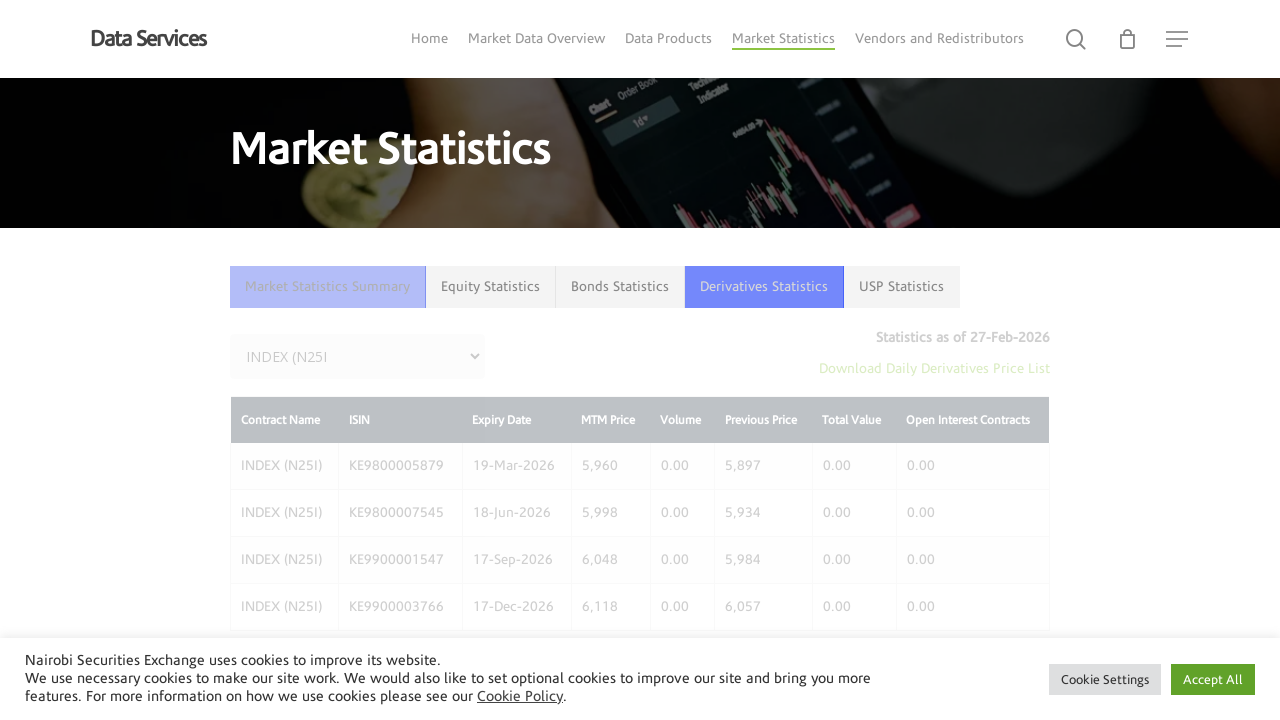

Waited for derivatives dropdown to be available
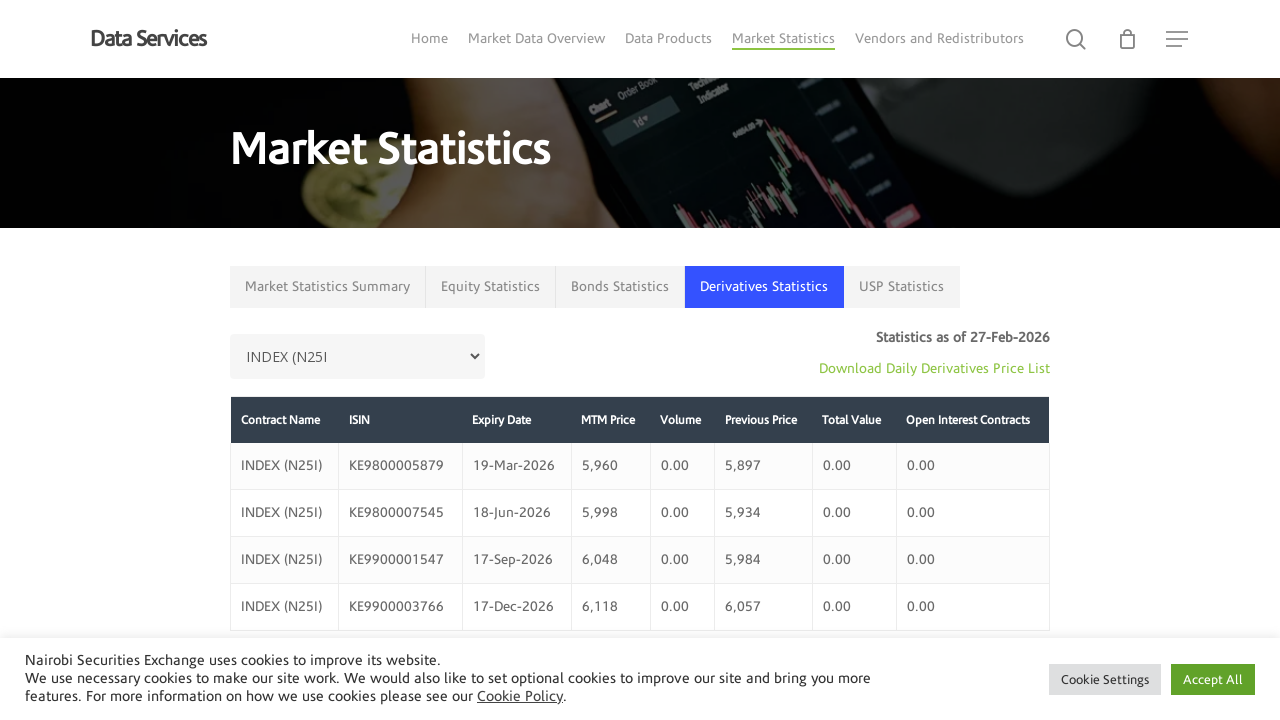

Located derivatives dropdown element
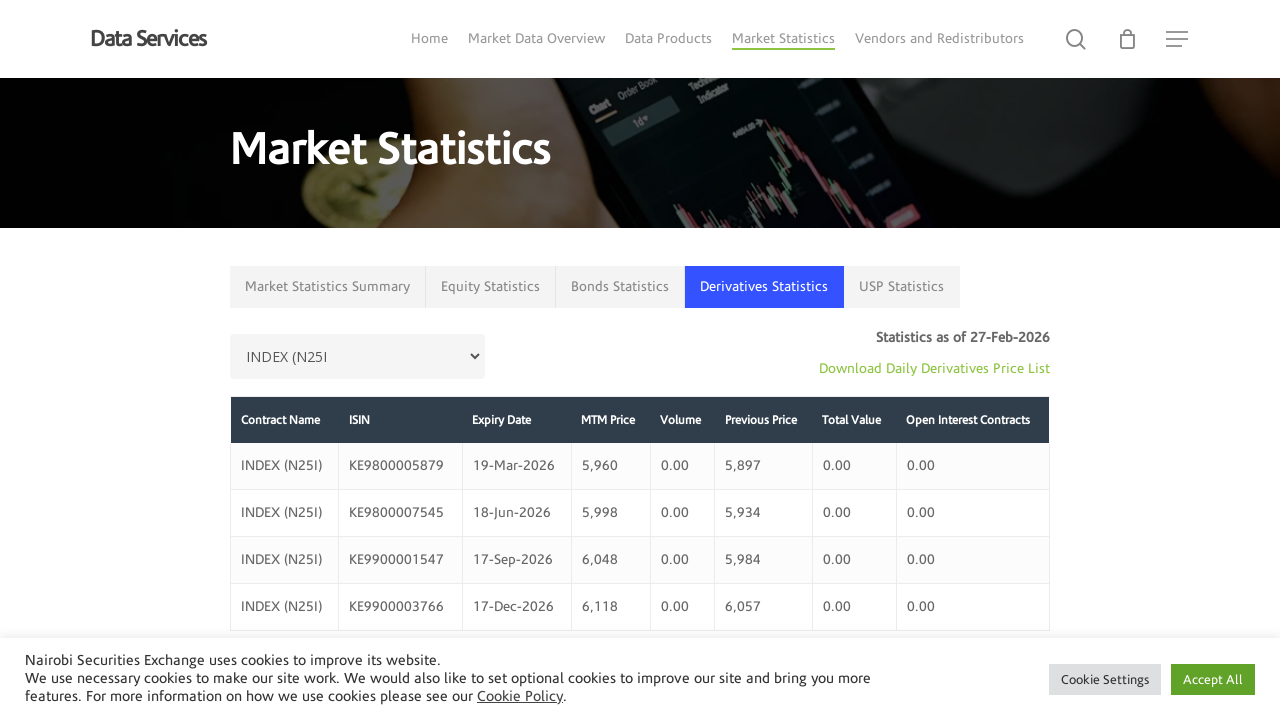

Selected second option (index 1) from derivatives dropdown on #derivatives_cc_dd_sel
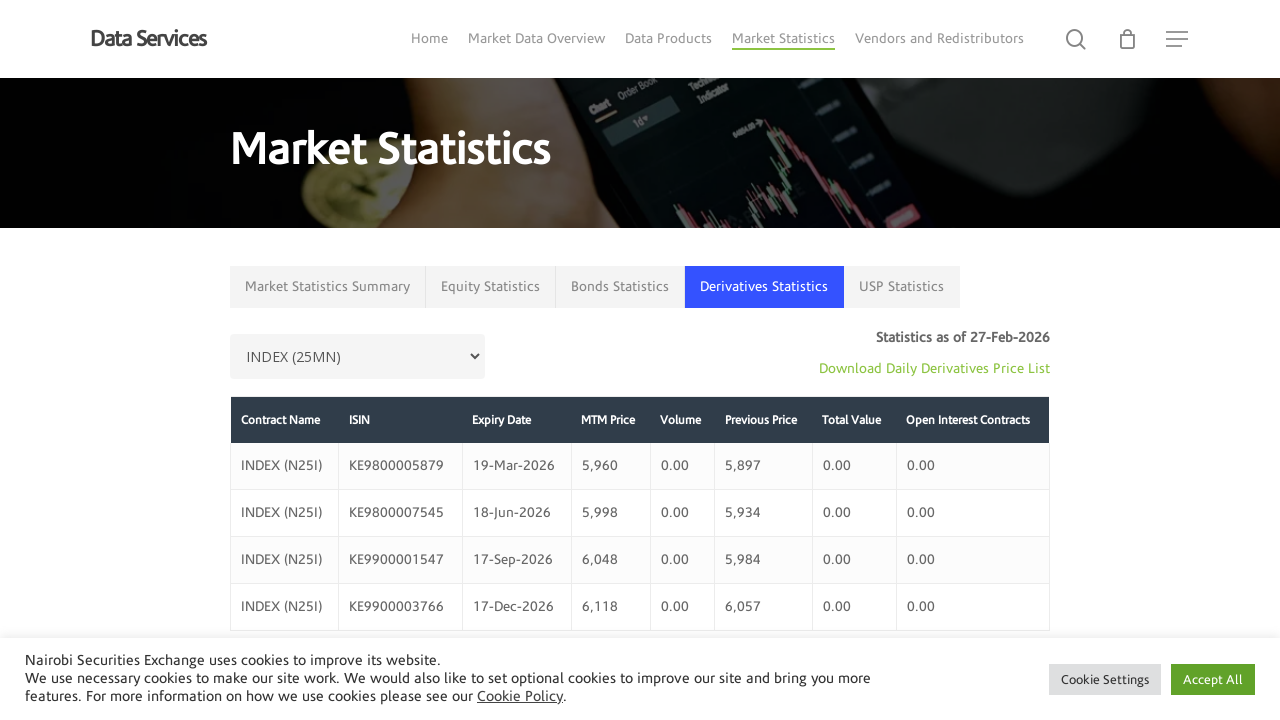

Waited for derivative table content to load
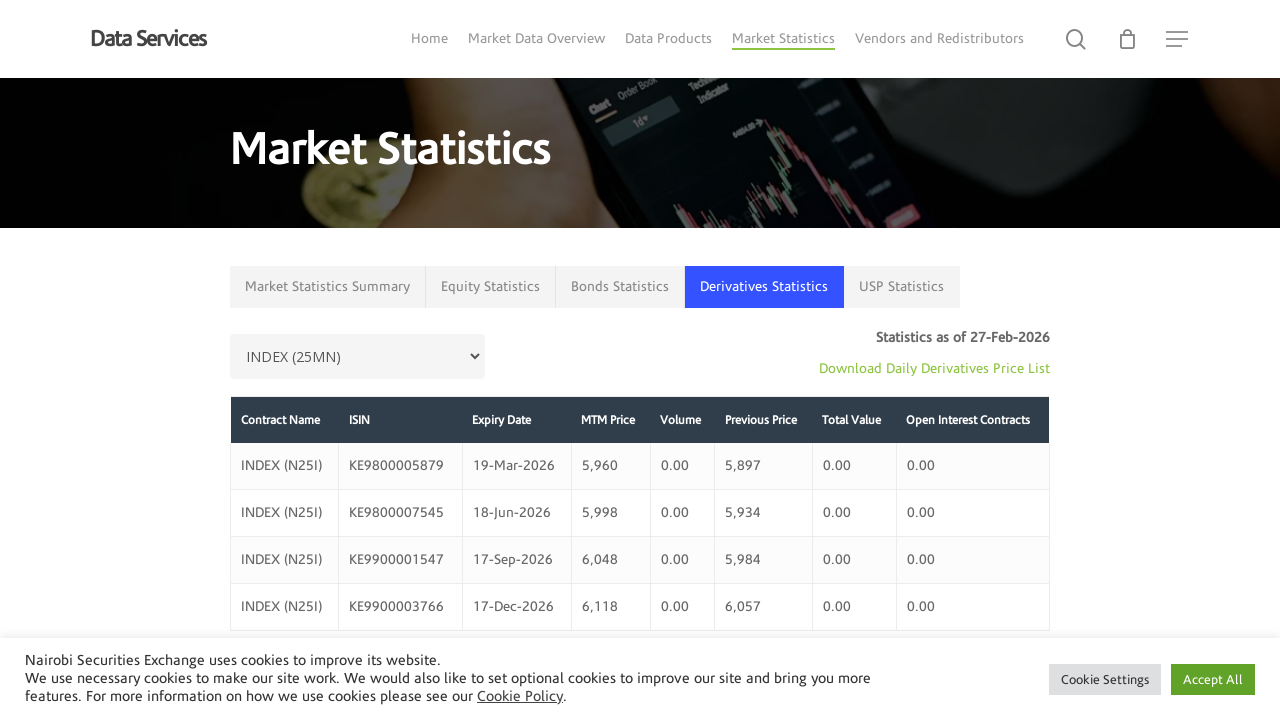

Selected third option (index 2) from derivatives dropdown on #derivatives_cc_dd_sel
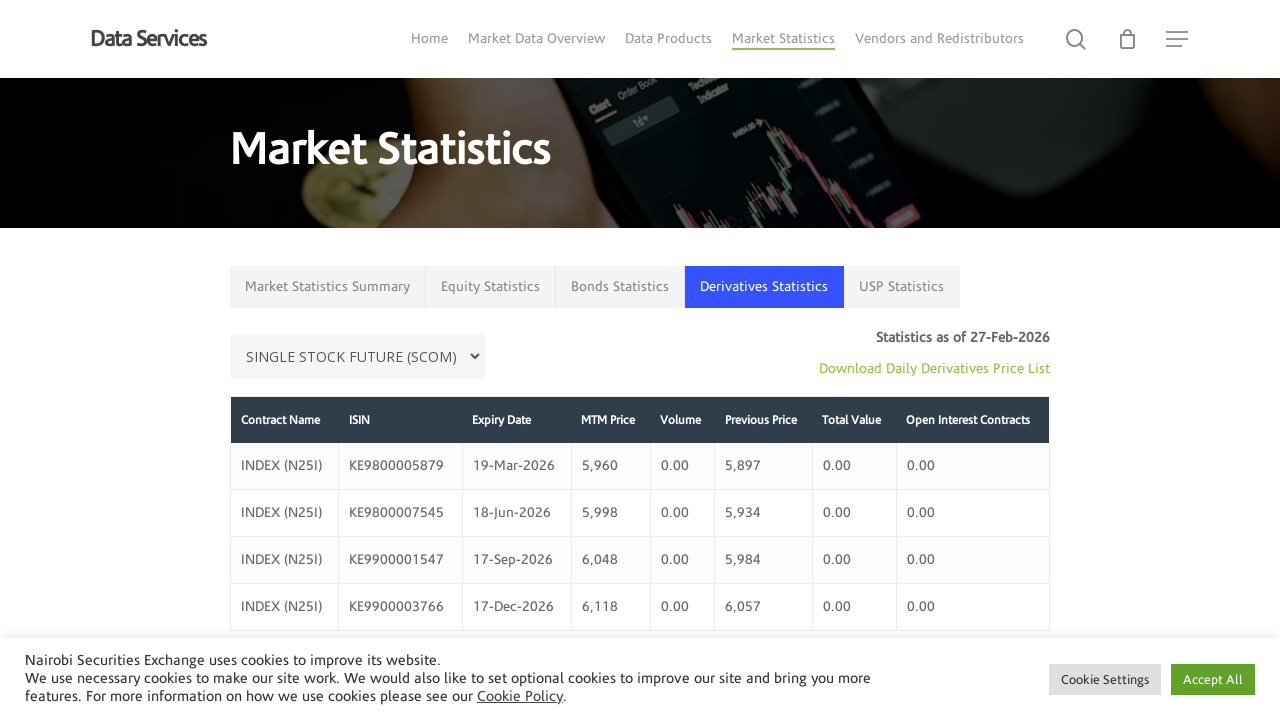

Waited for updated derivative table content to load
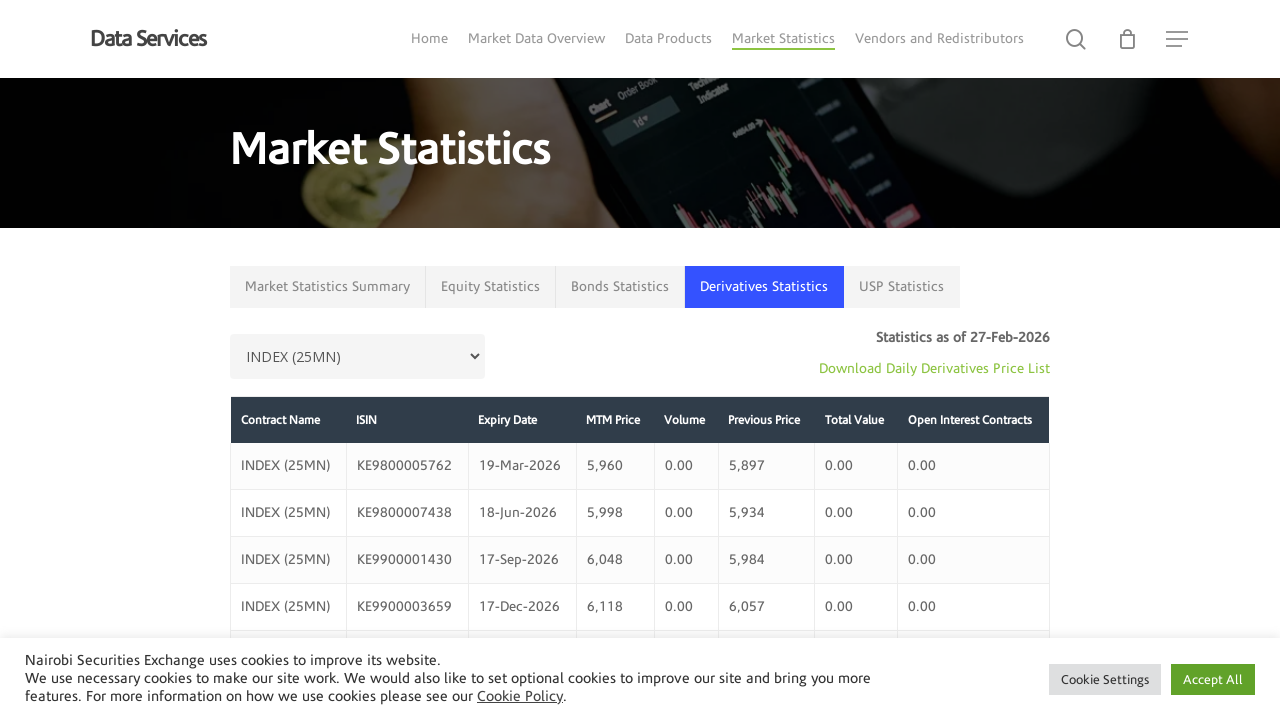

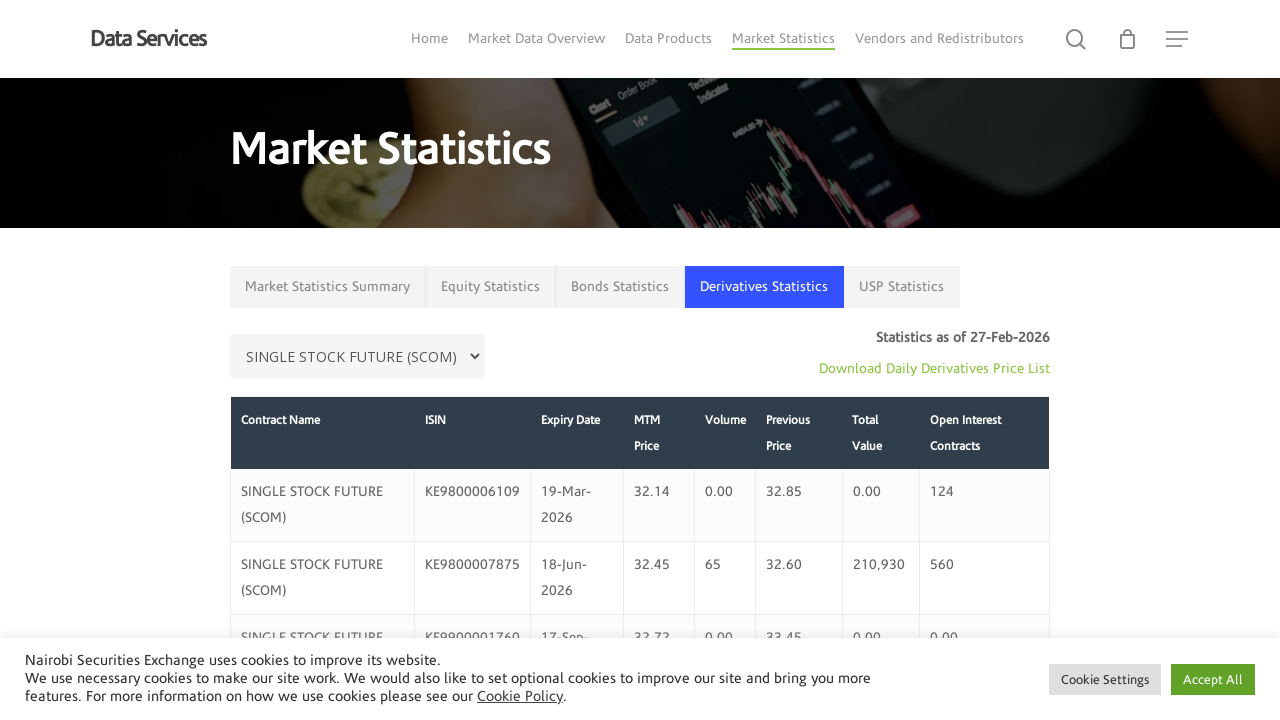